Tests handling a simple JavaScript alert by clicking a button to trigger it, then accepting the alert dialog.

Starting URL: https://www.hyrtutorials.com/p/alertsdemo.html

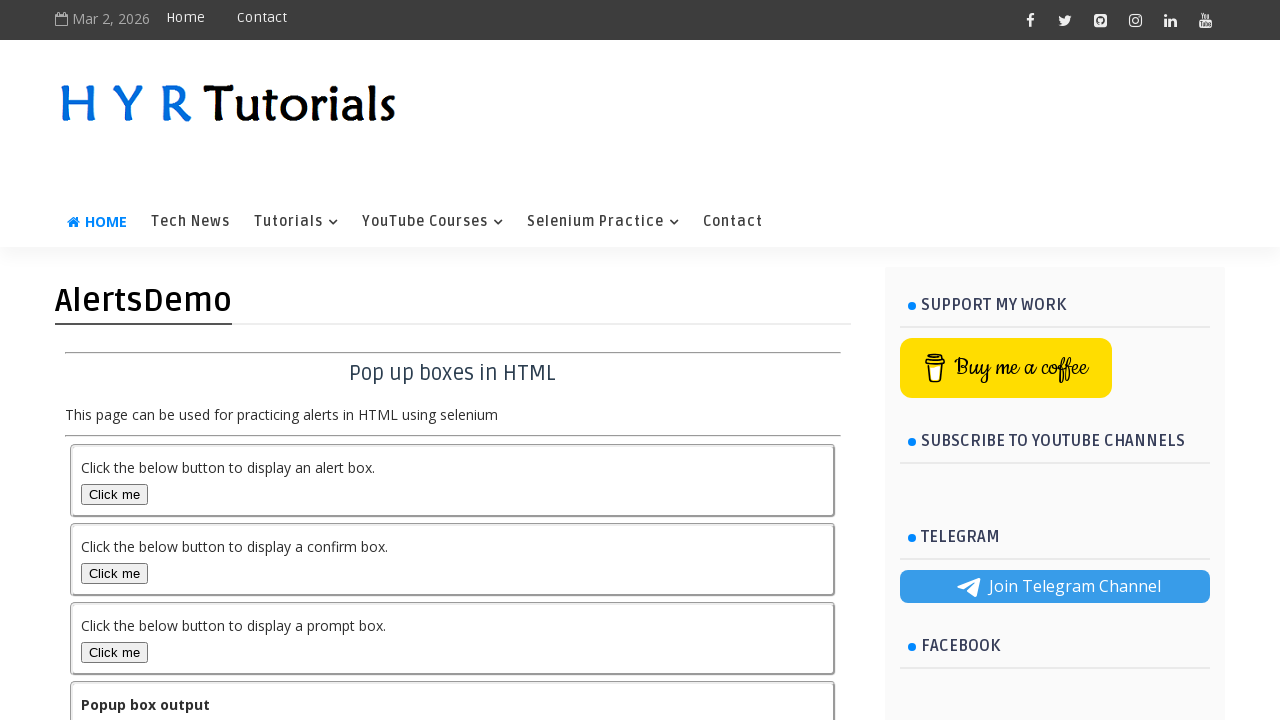

Clicked button to trigger simple alert dialog at (114, 494) on xpath=//button[contains(@id, 'alertBox')]
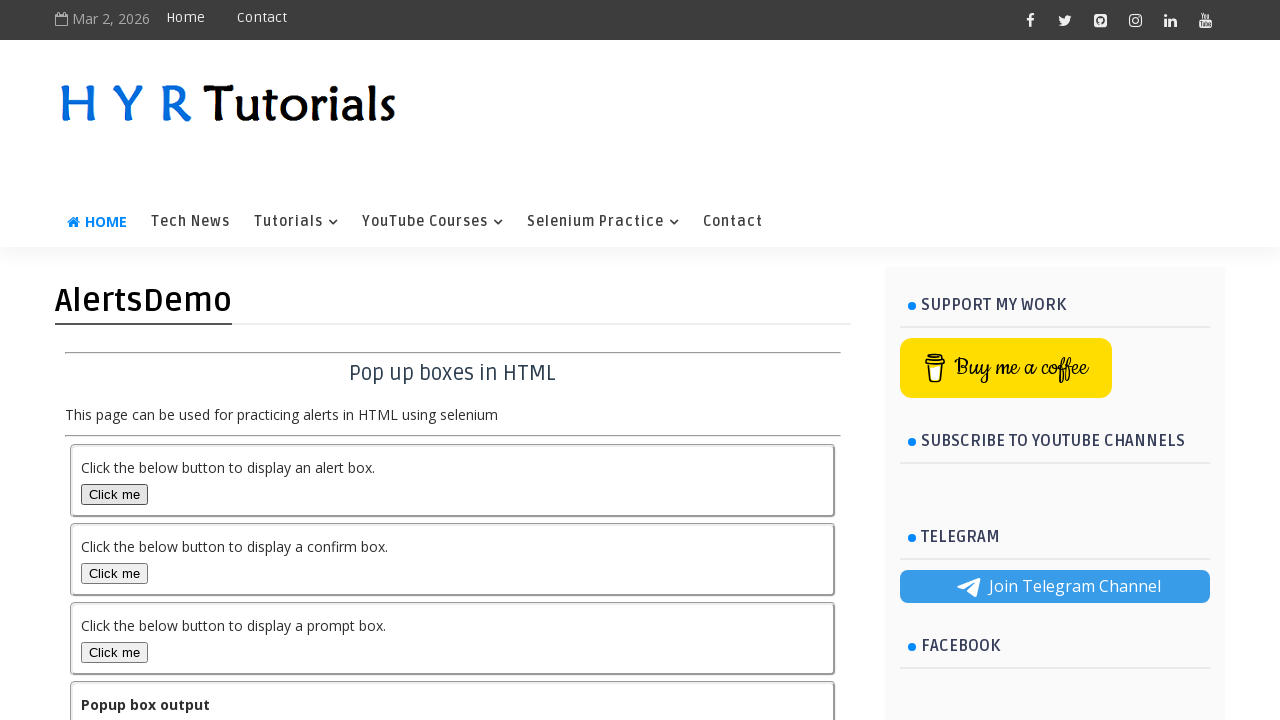

Set up dialog handler to accept alert
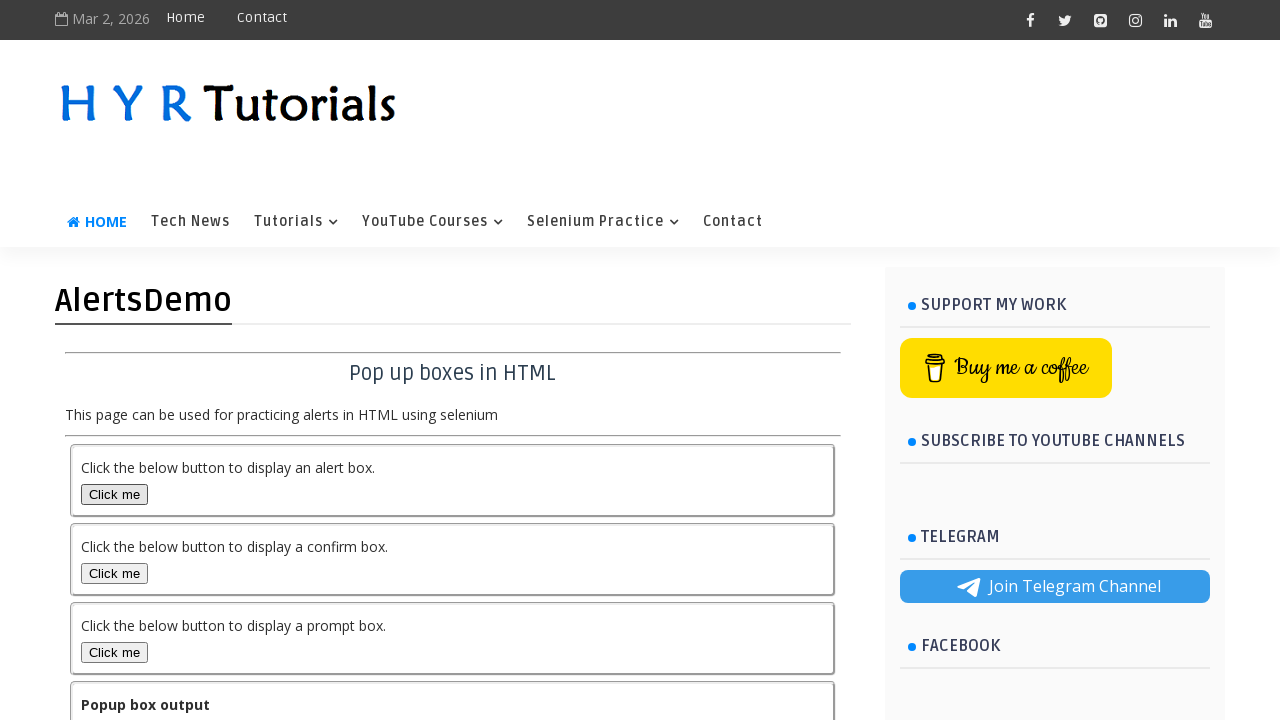

Alert was accepted and output div appeared
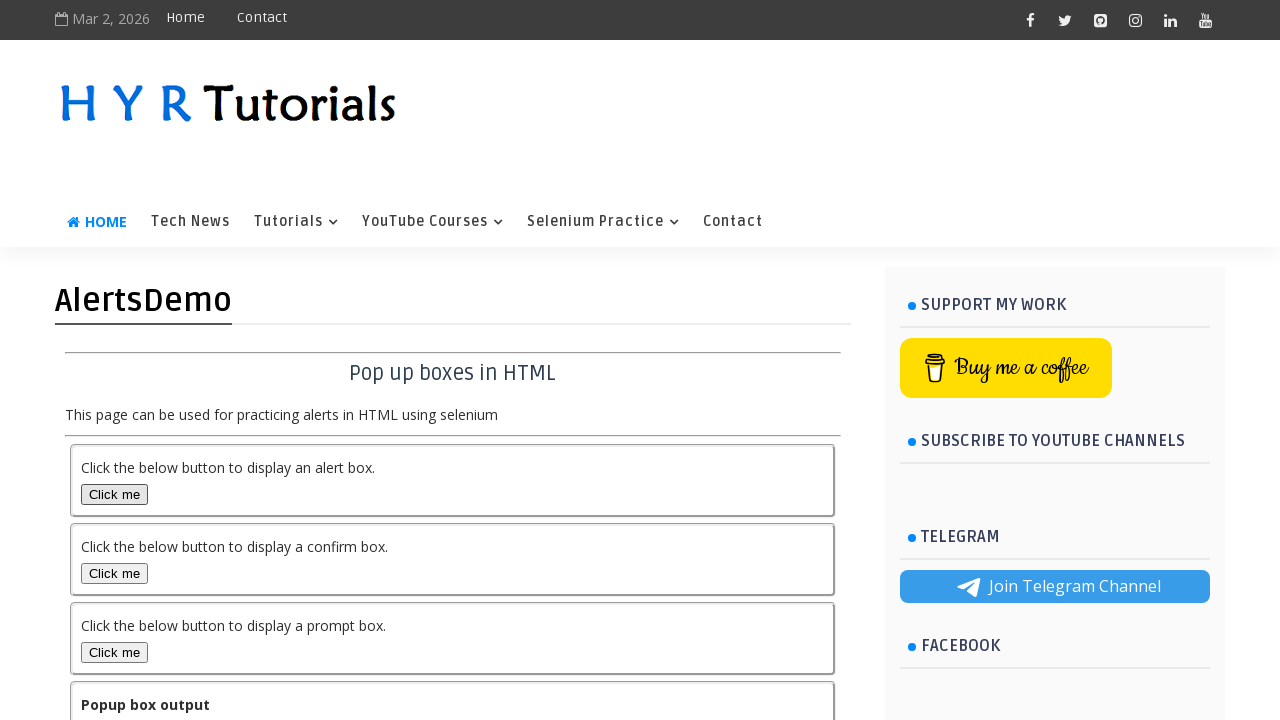

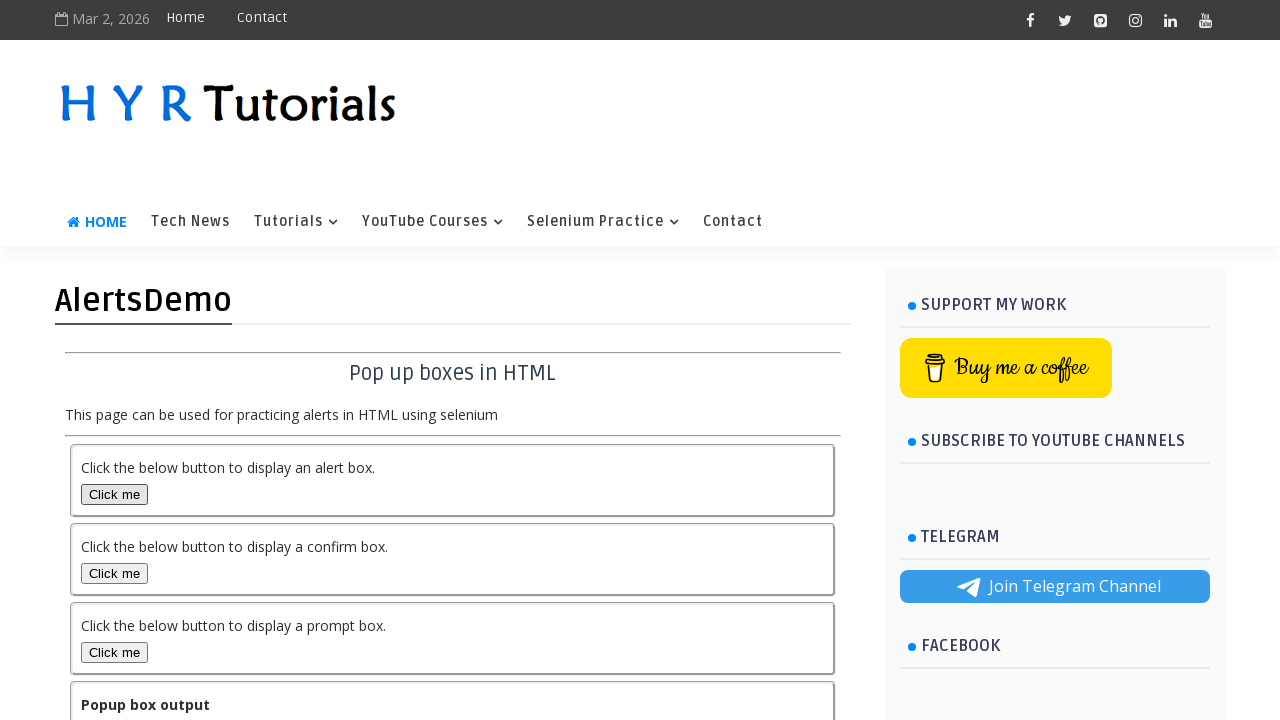